Navigates to the Demoblaze demo e-commerce site and verifies the page loads by checking the page title.

Starting URL: https://demoblaze.com/

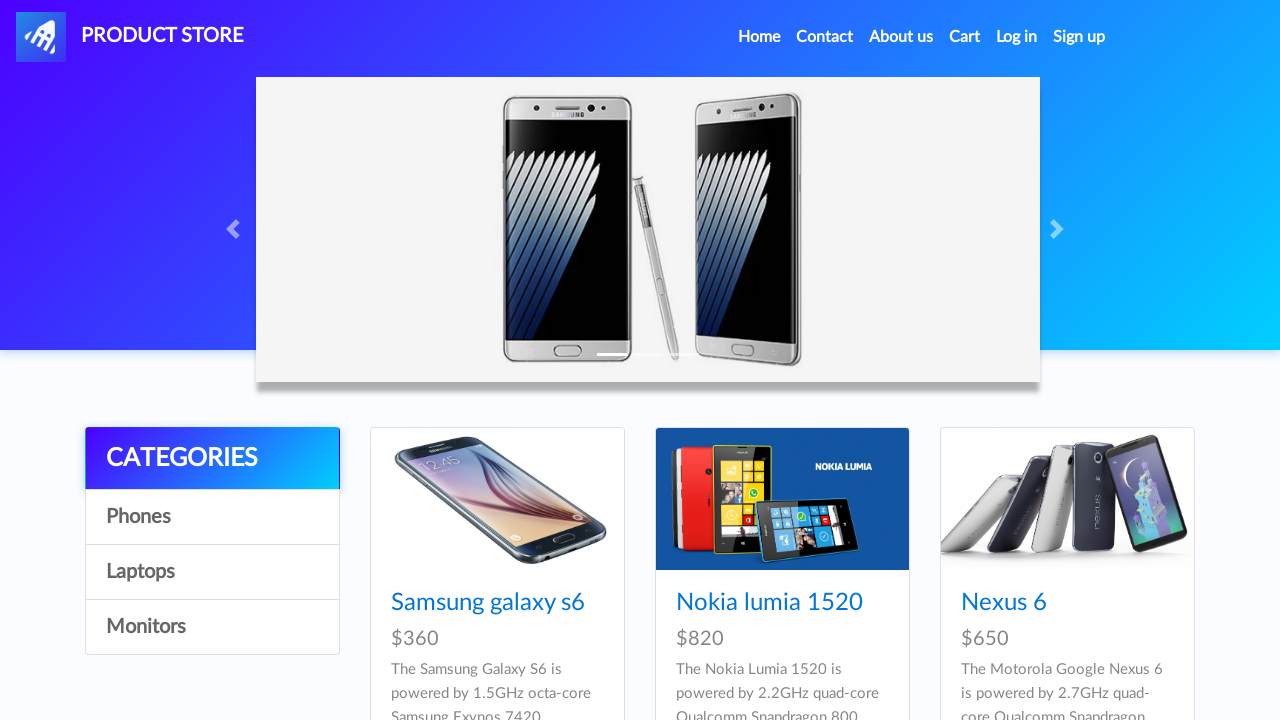

Waited for page to reach domcontentloaded state
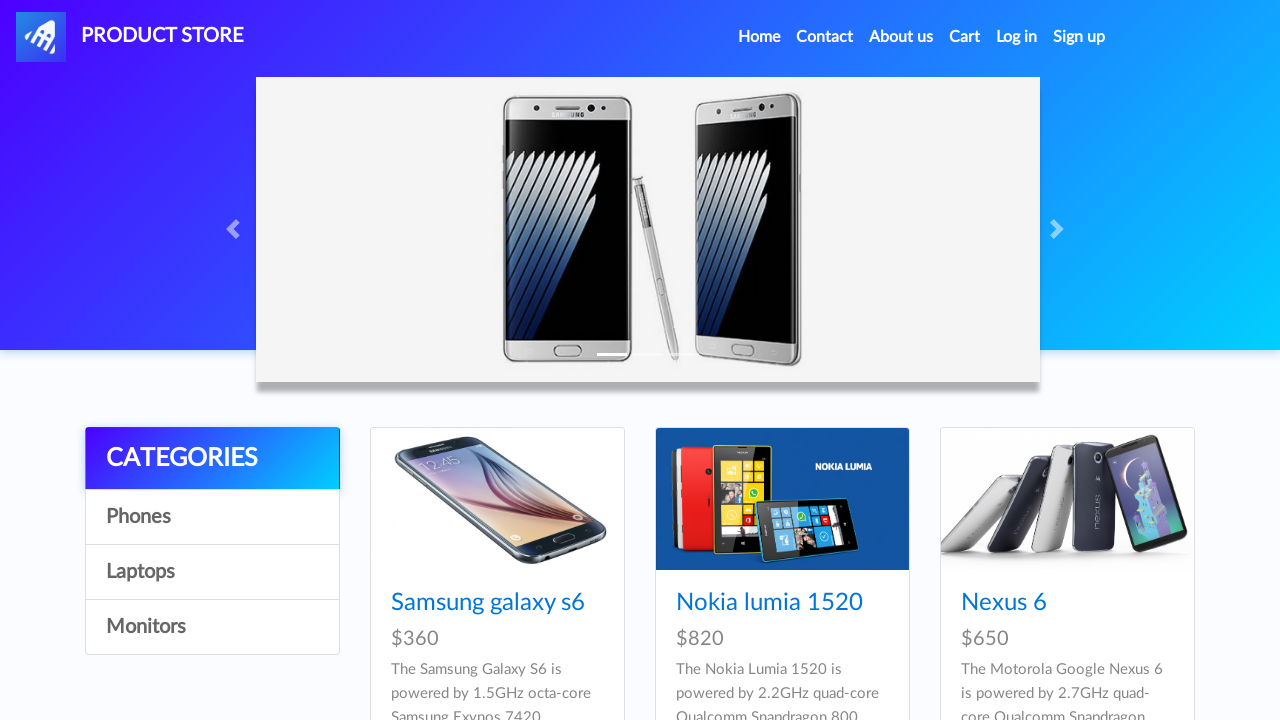

Retrieved page title: 'STORE'
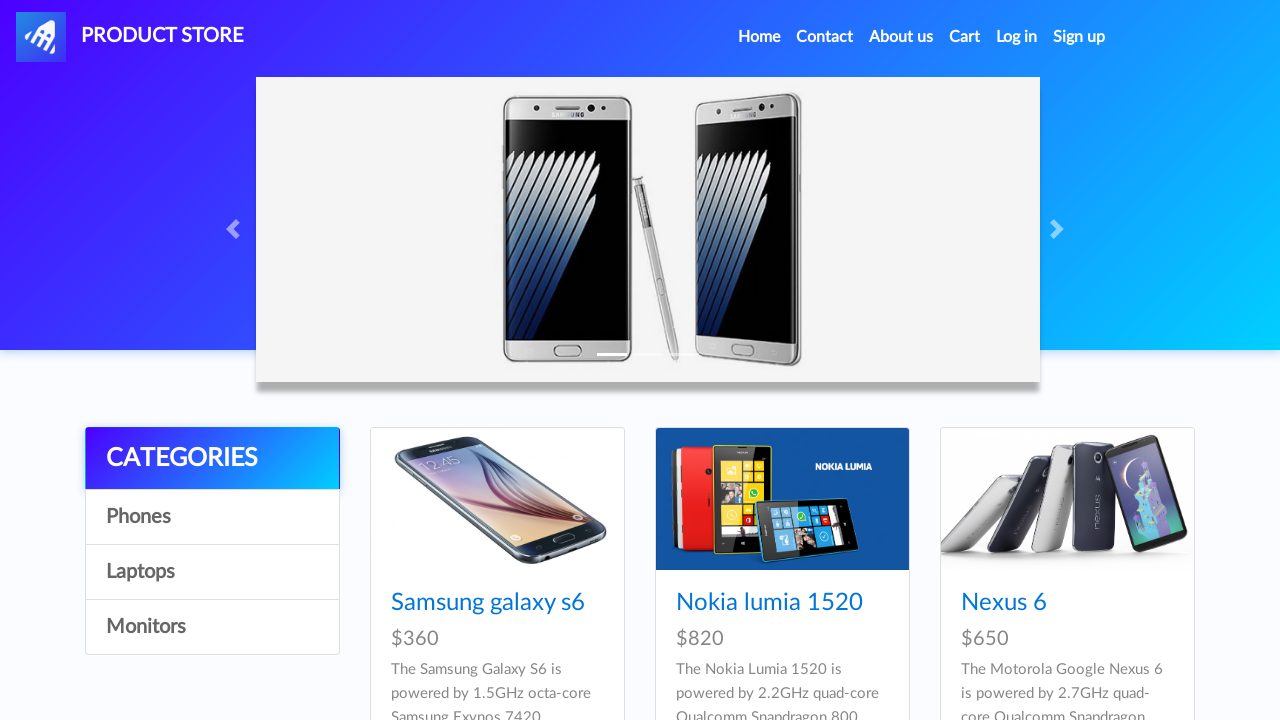

Verified that page title is not empty
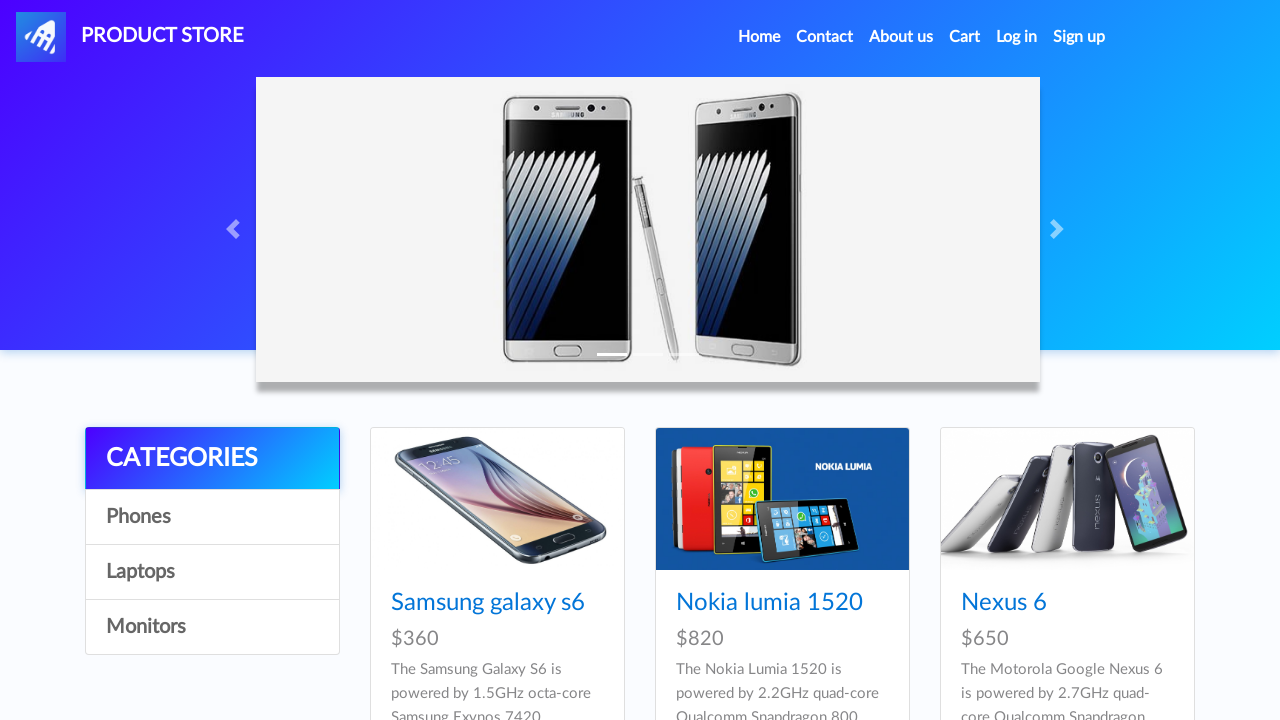

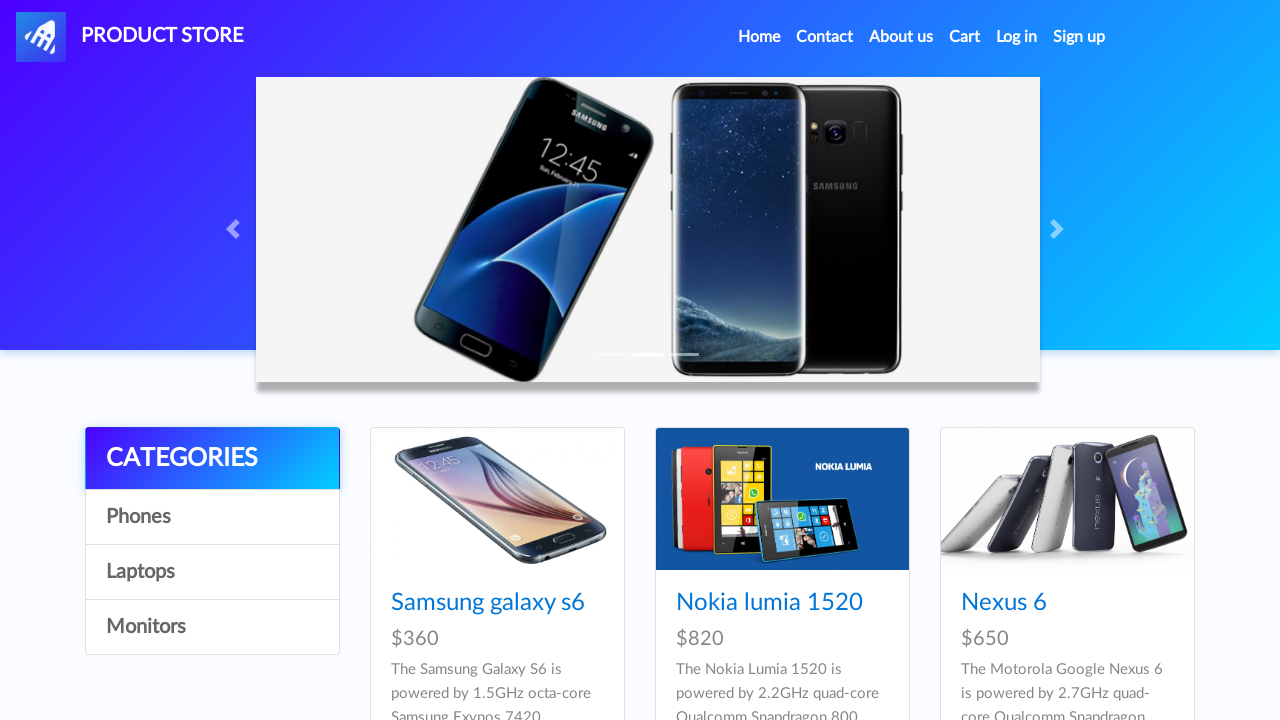